Tests right-click (context menu) functionality by right-clicking a button and verifying the result message appears

Starting URL: https://demoqa.com/buttons

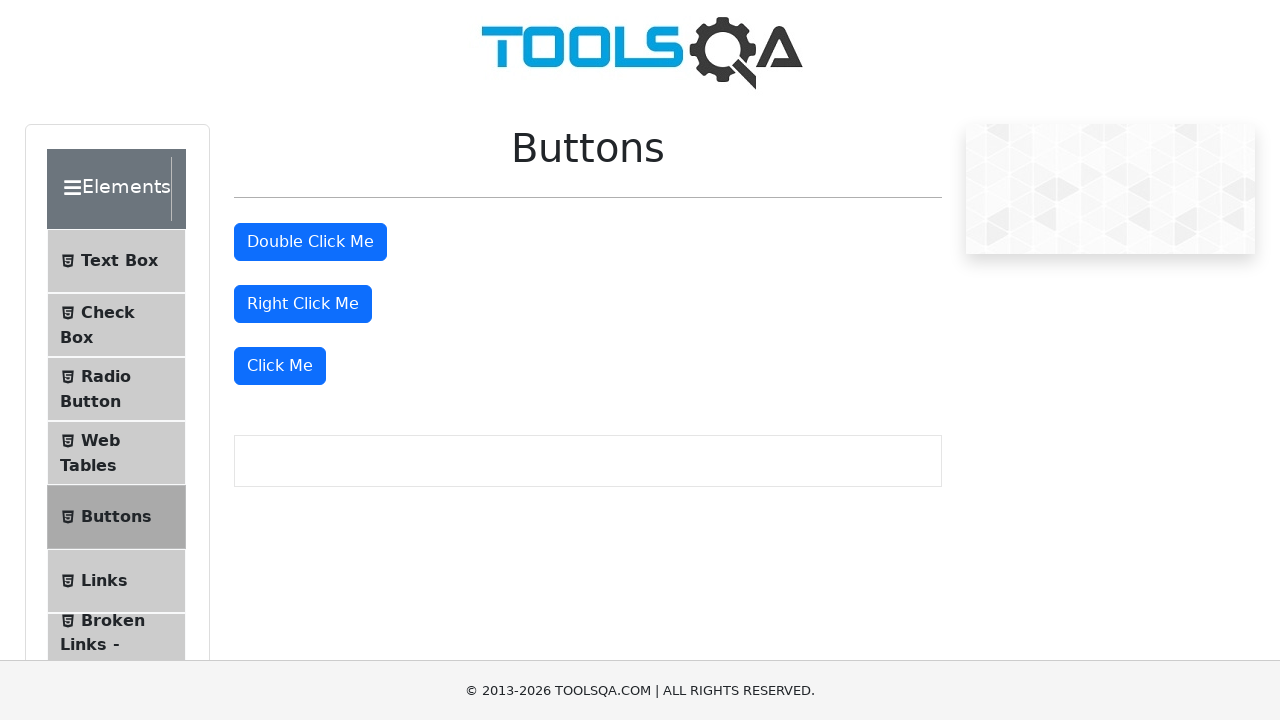

Right-clicked the 'Right Click Me' button at (303, 304) on #rightClickBtn
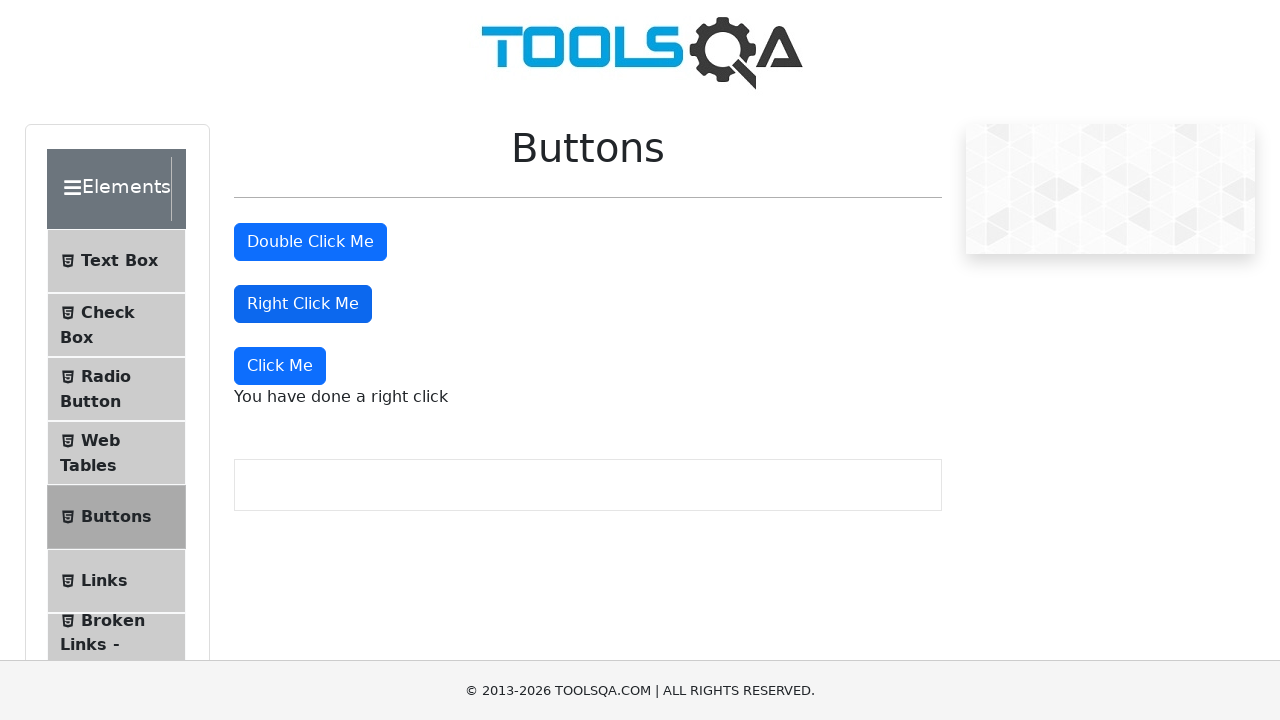

Right-click context menu message appeared
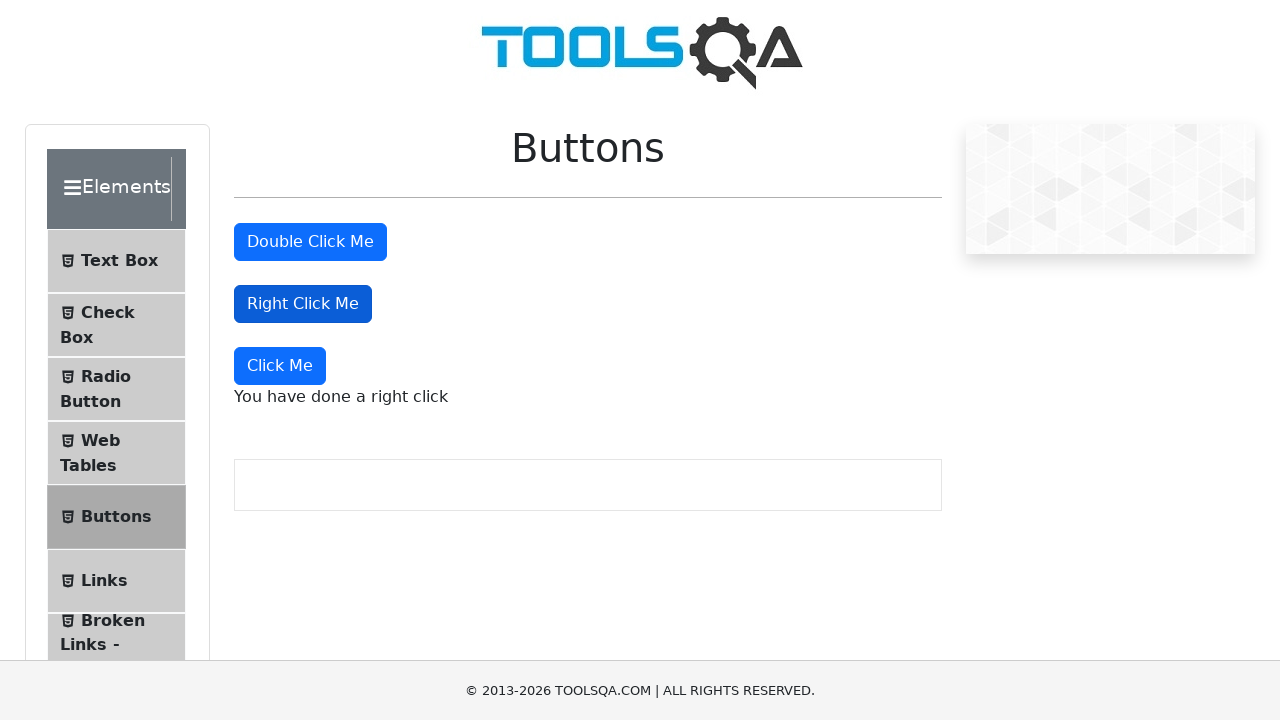

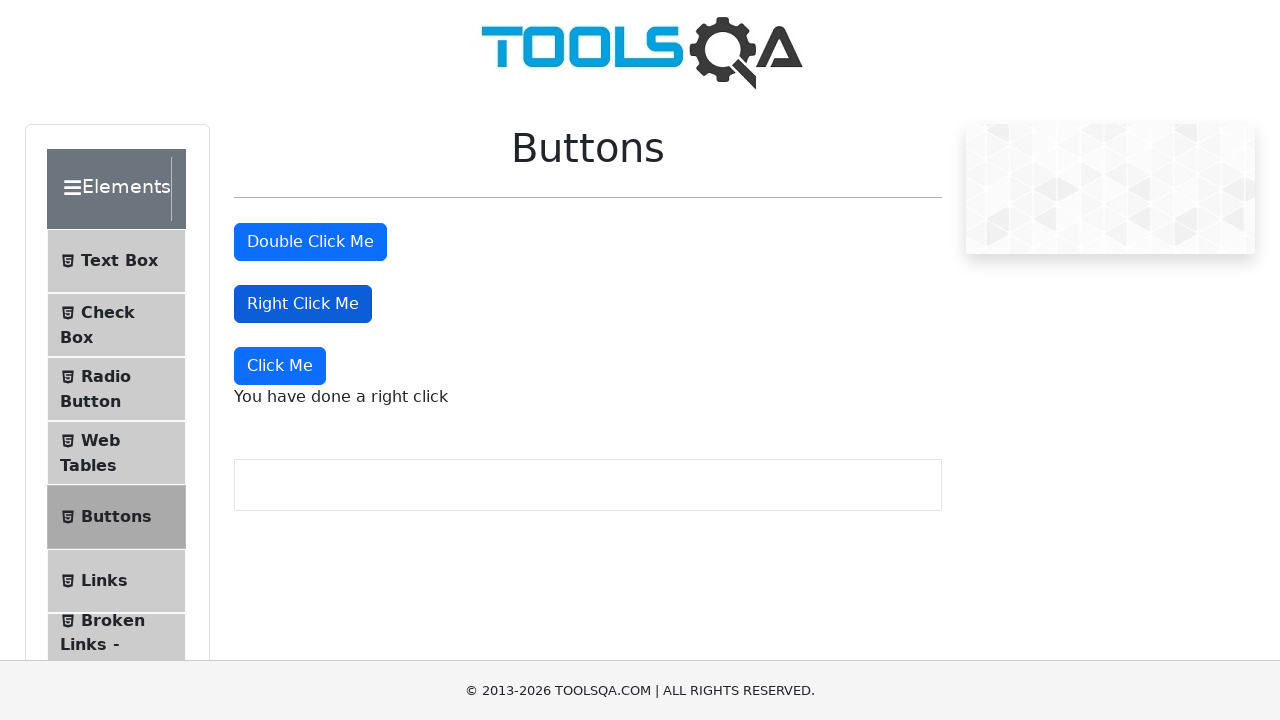